Navigates to the Selenium Practice shopping page and verifies the page loads successfully

Starting URL: https://rahulshettyacademy.com/seleniumPractise/#/

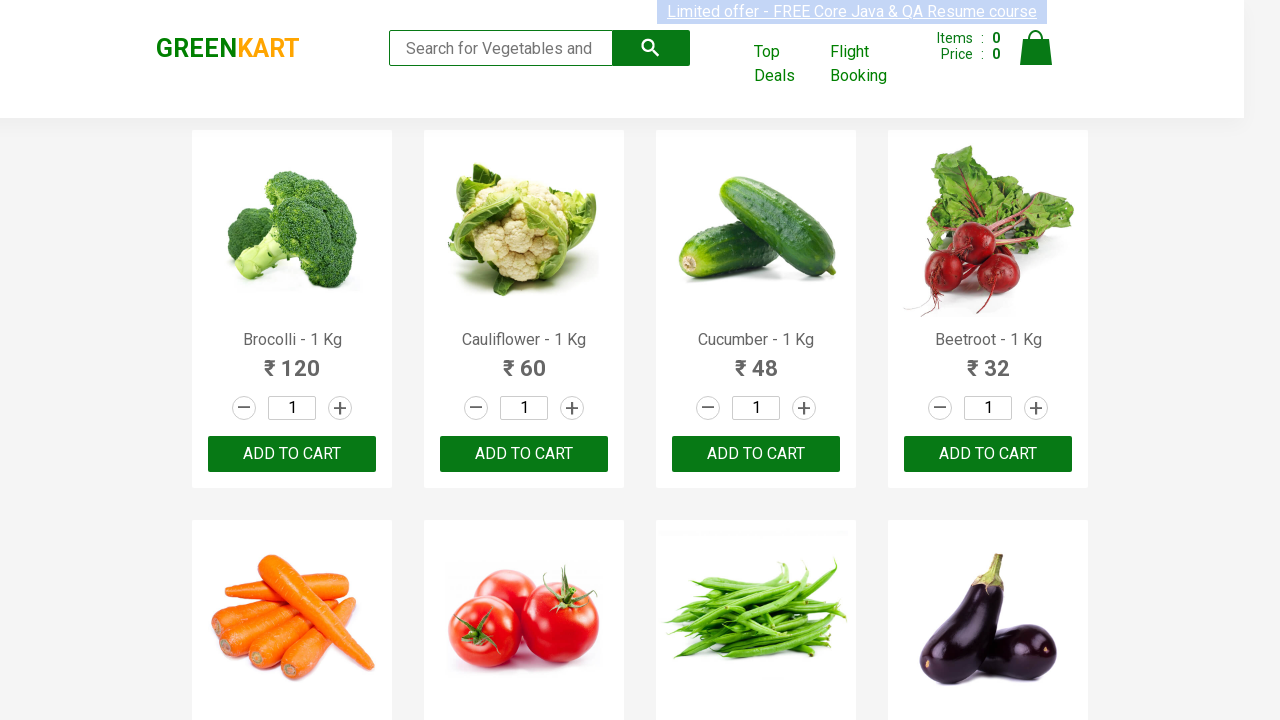

Waited for DOM content to load on Selenium Practice shopping page
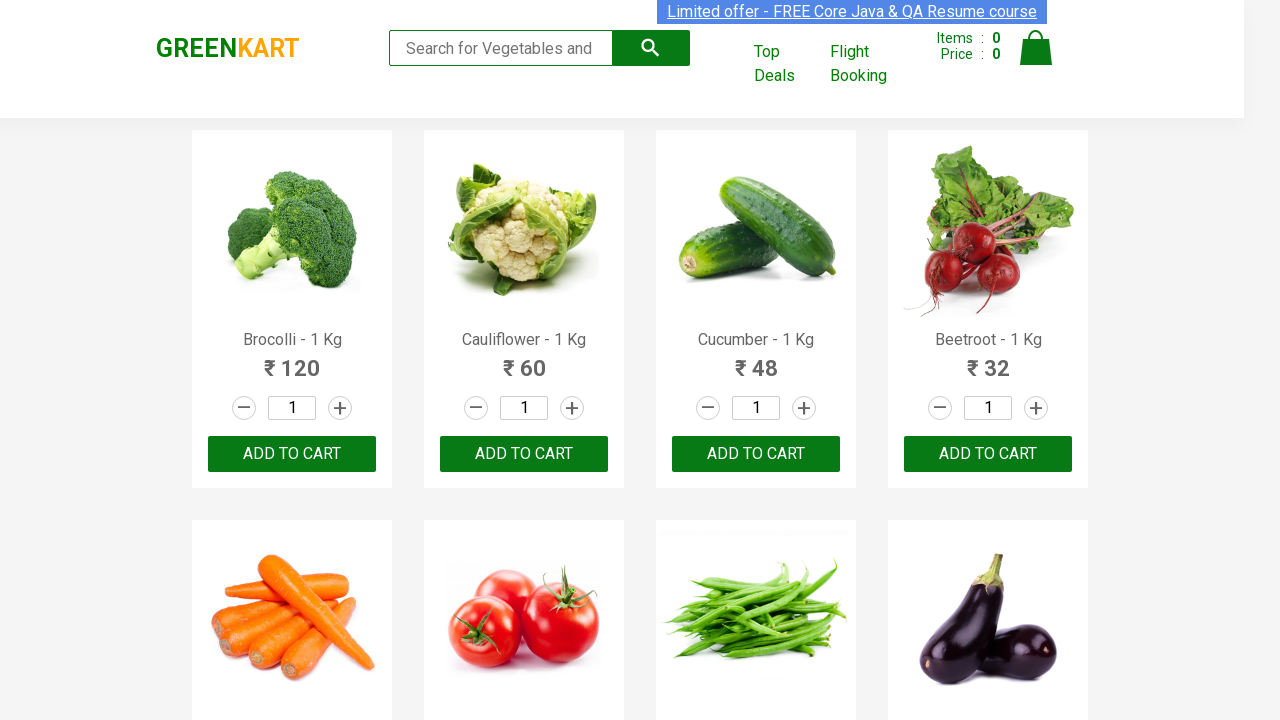

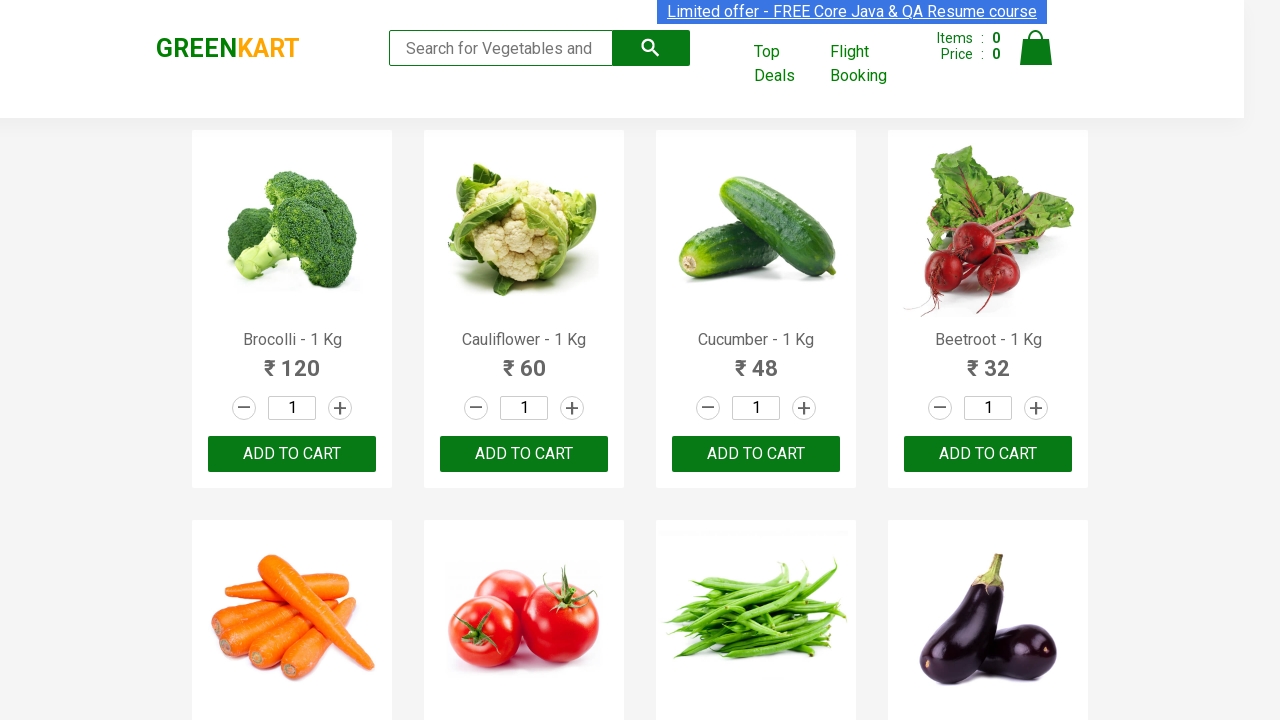